Tests hover action on a menu and clicking a submenu item

Starting URL: https://vip.ceshiren.com/#/ui_study/action_chains2

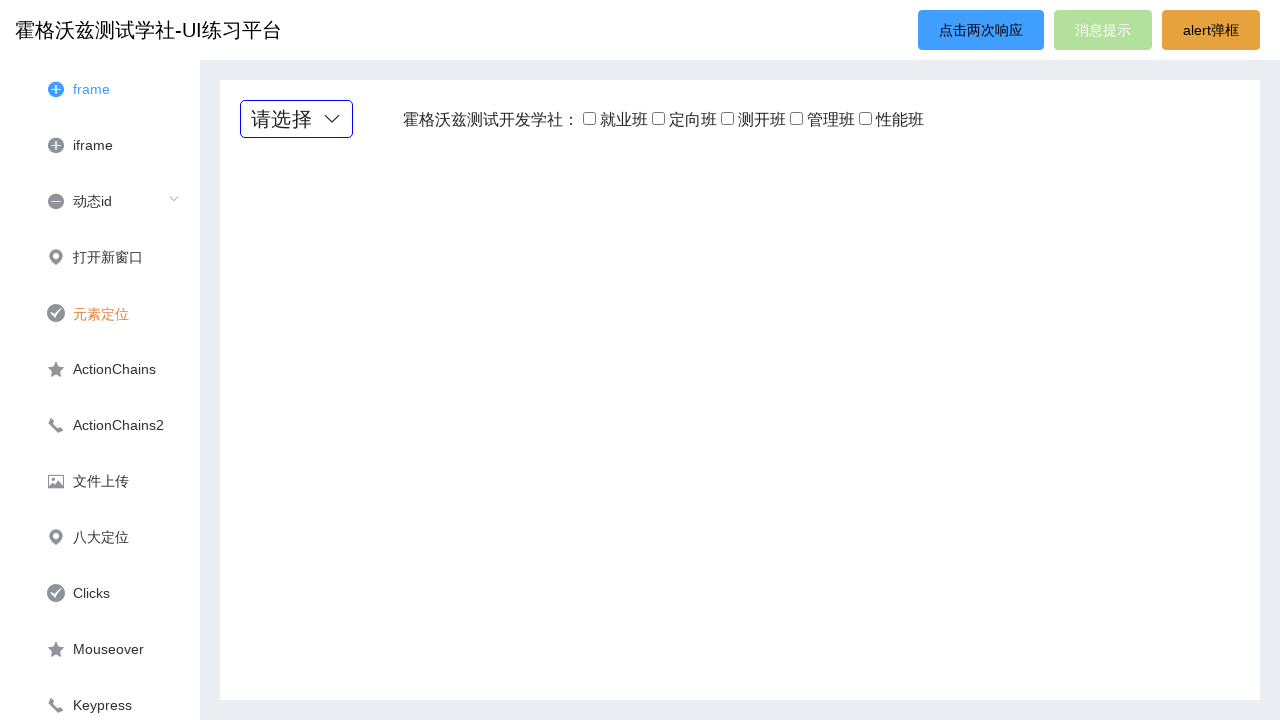

Hovered over menu element to reveal submenu at (296, 119) on .menu
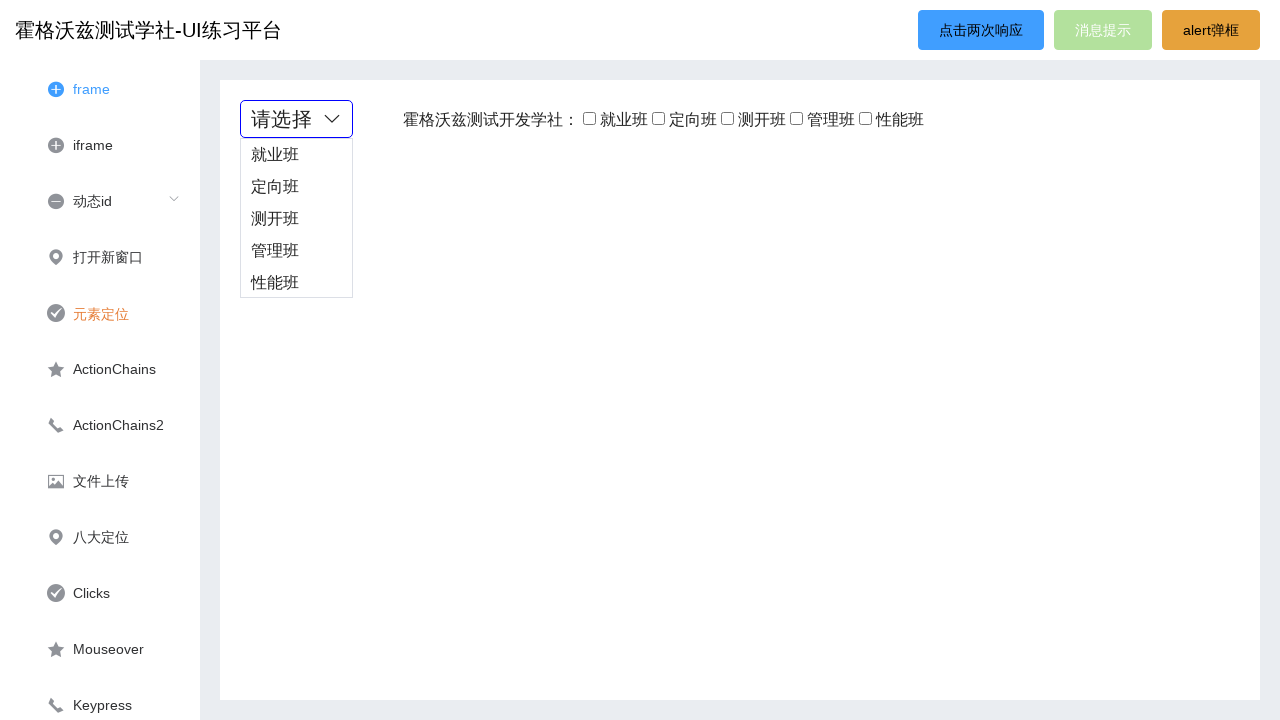

Clicked on submenu item '管理班' at (296, 251) on text=' 管理班 '
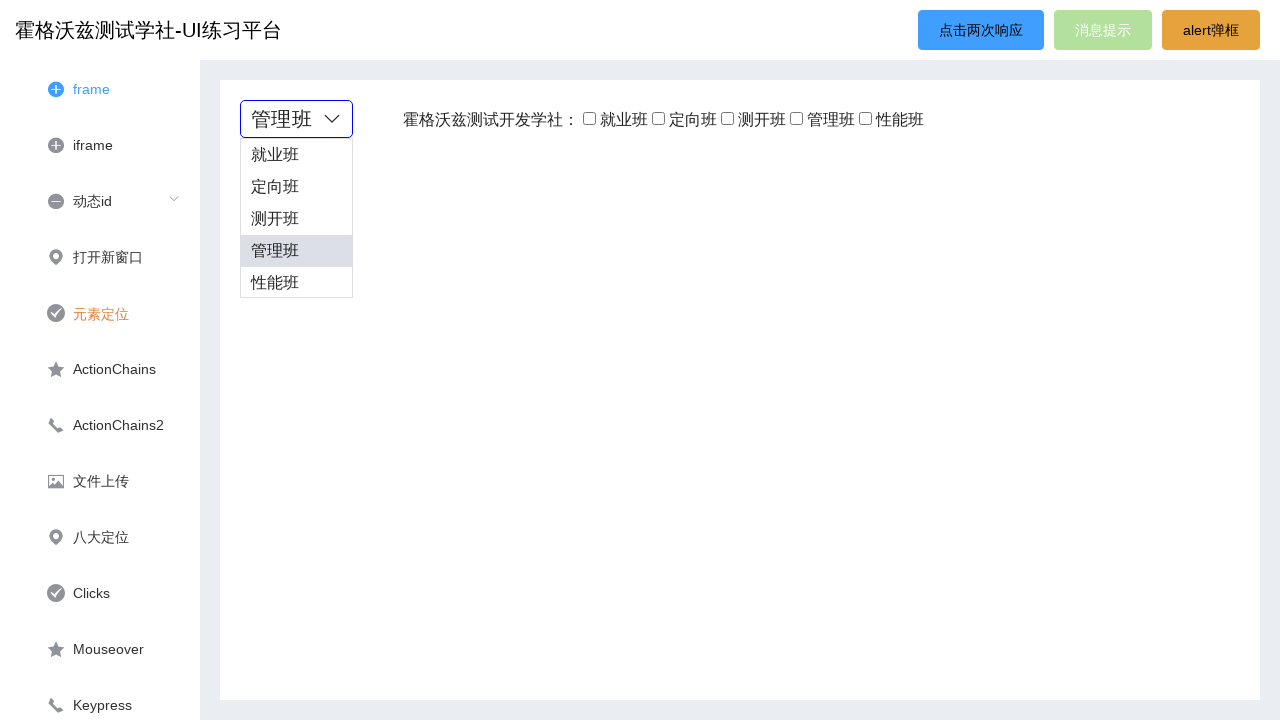

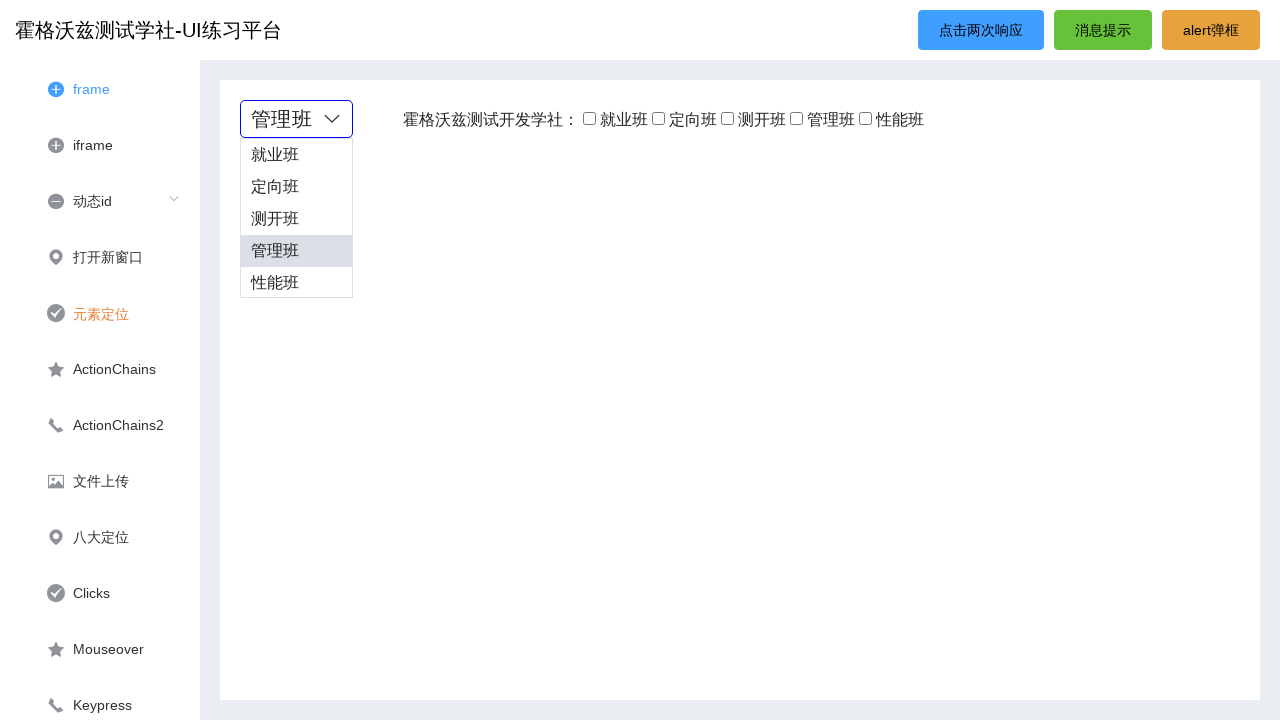